Tests interaction with a static web table by navigating to the page, locating the BookTable, and verifying table structure by checking rows and columns exist.

Starting URL: http://testautomationpractice.blogspot.com/

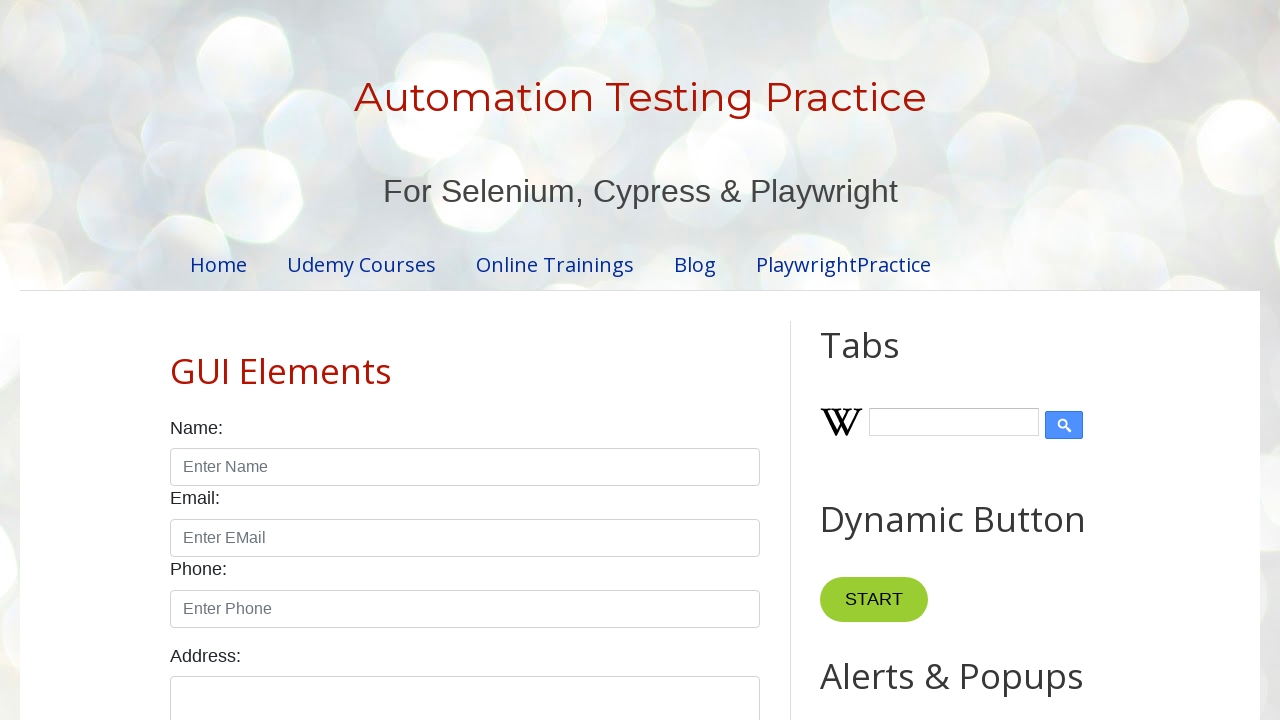

Waited for BookTable to be visible on the page
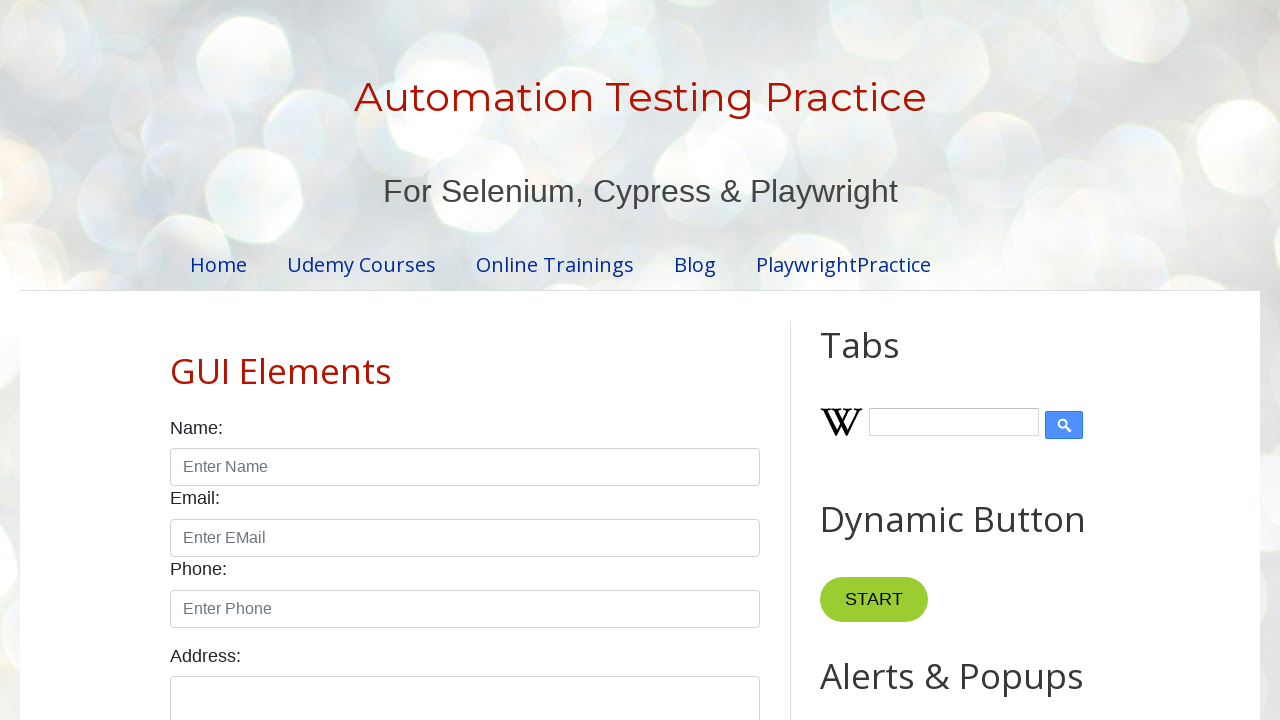

Located all rows in BookTable
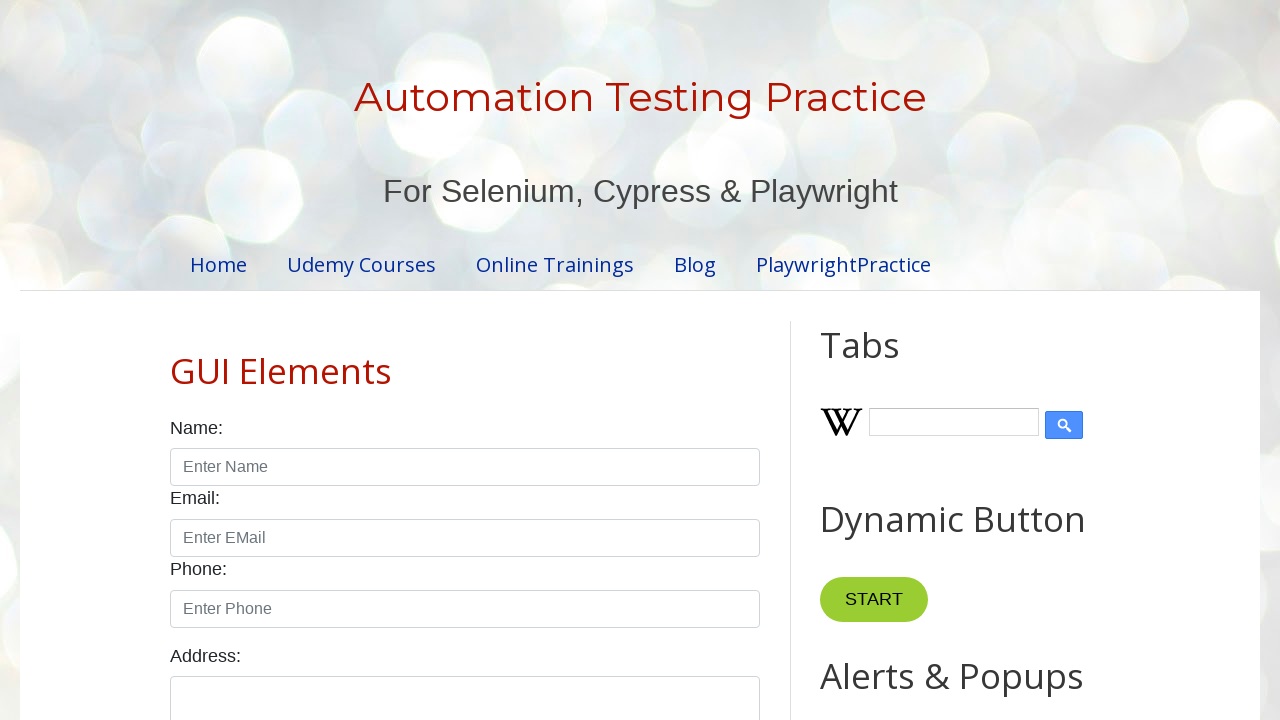

Verified BookTable contains 7 rows
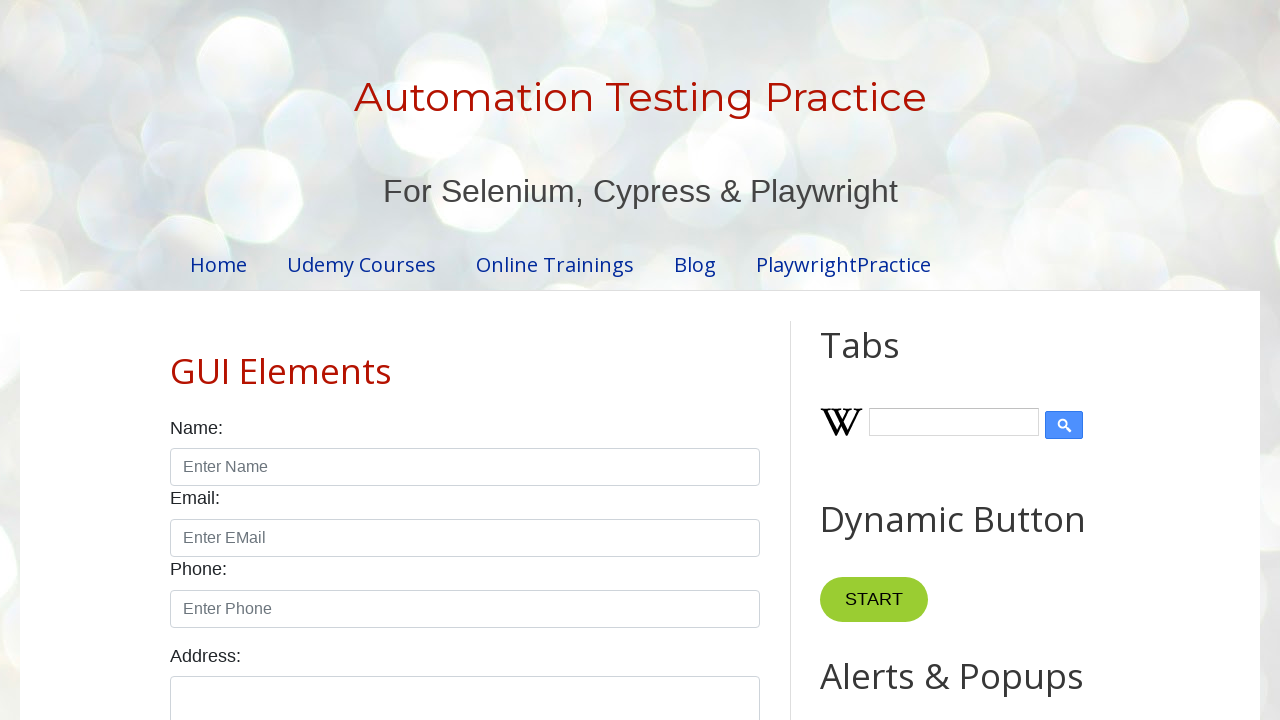

Located all column headers in BookTable
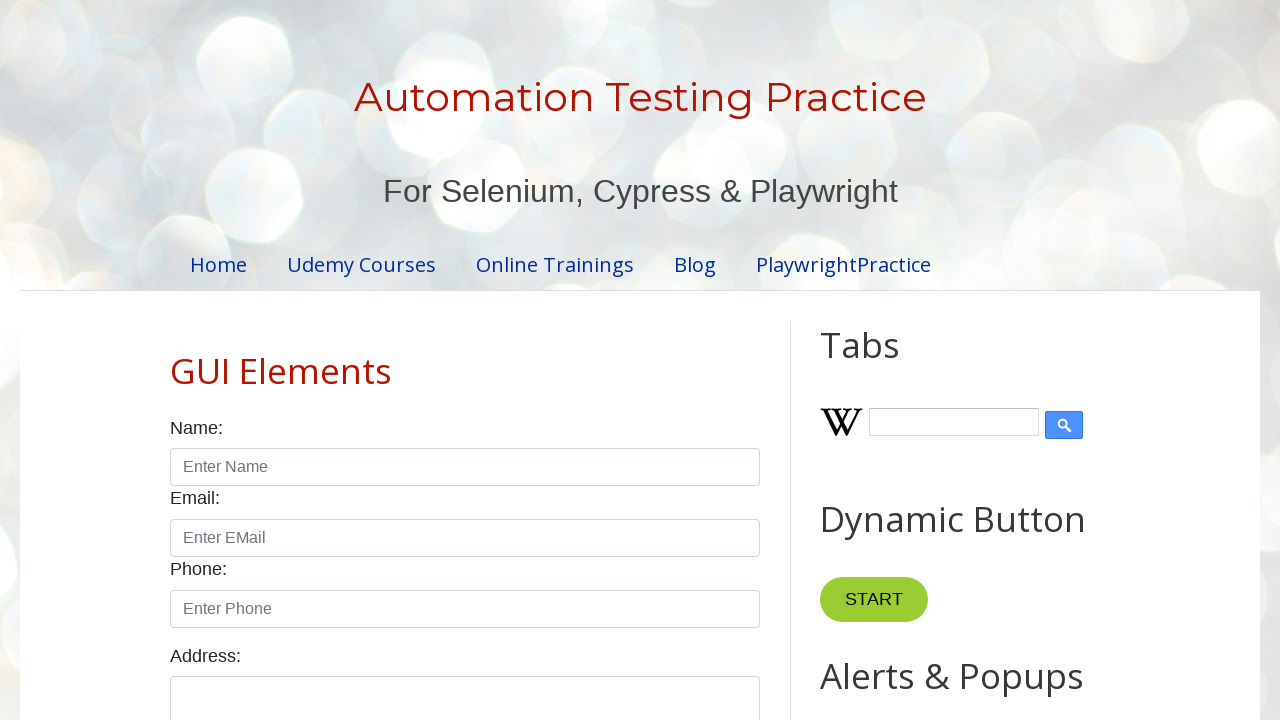

Verified BookTable contains 4 columns
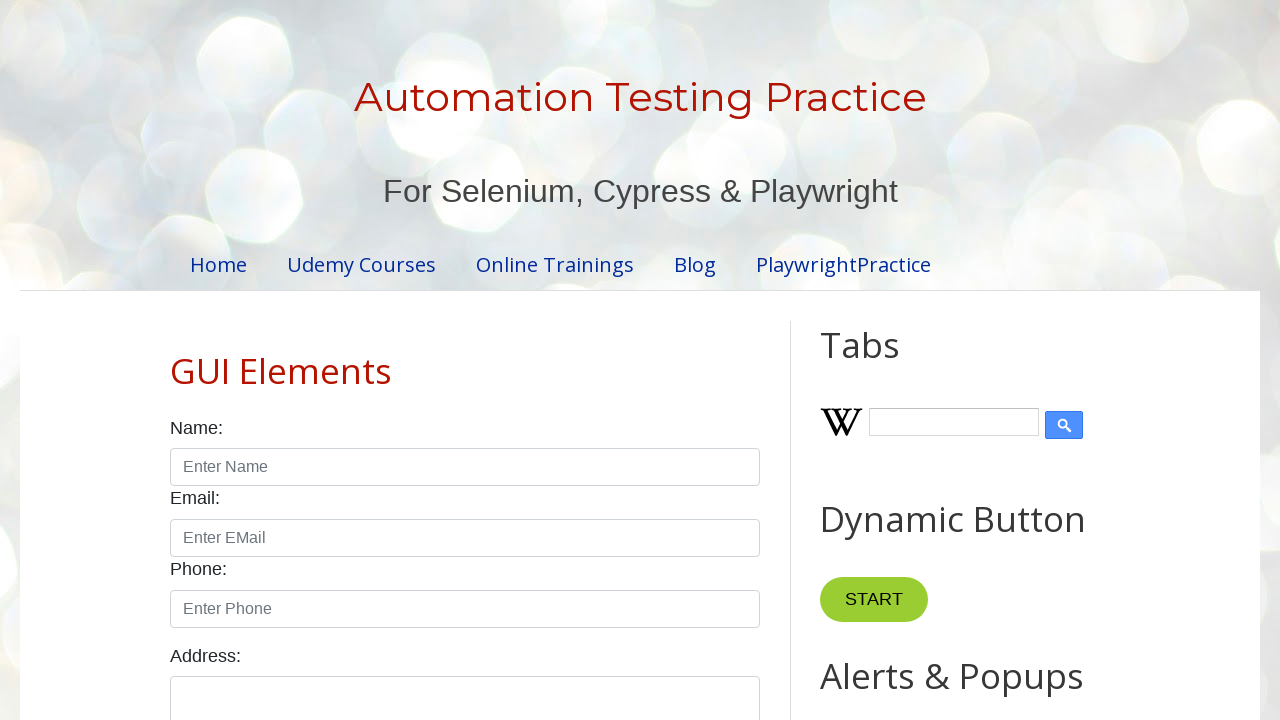

Located author cell in row 2 of BookTable
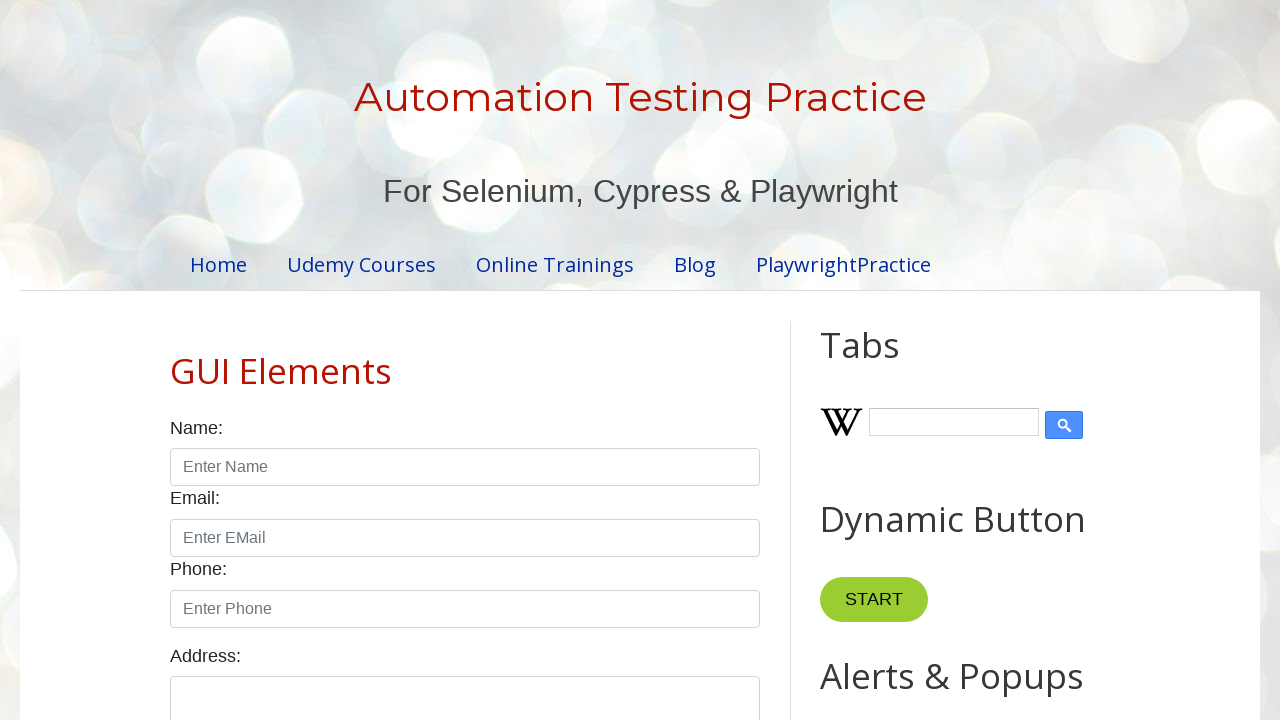

Retrieved author name 'Amit' from row 2
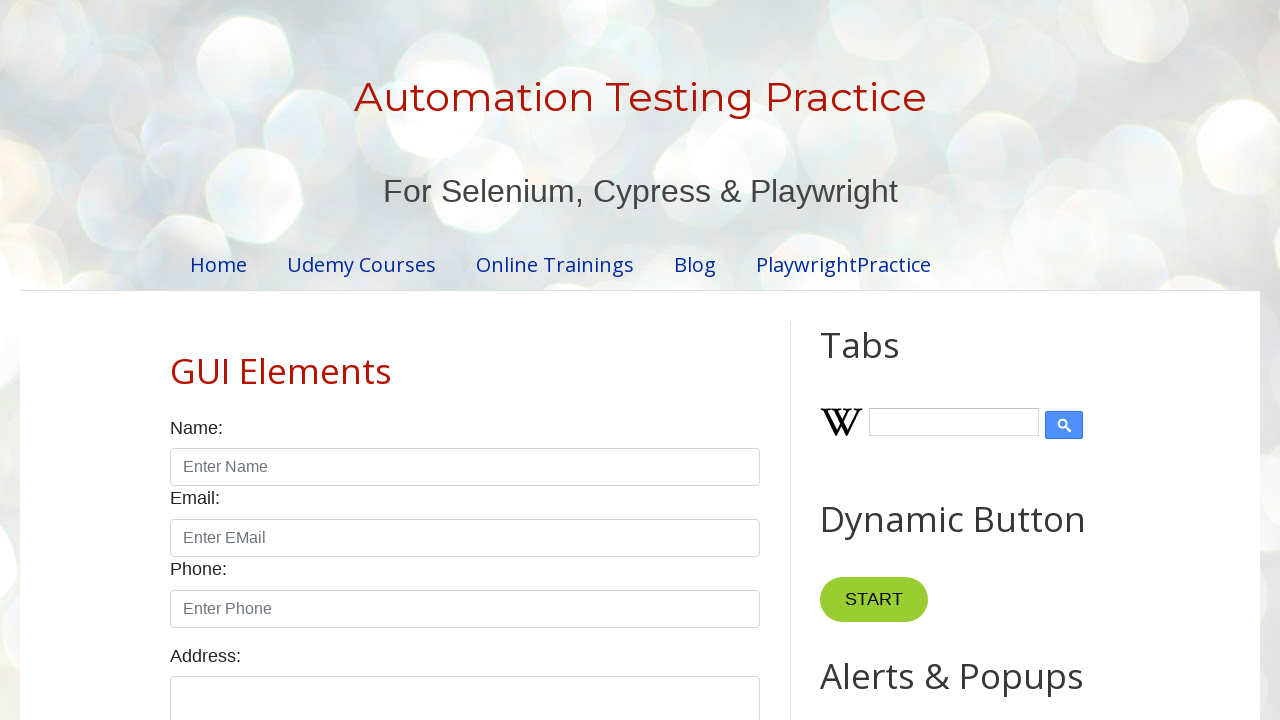

Located author cell in row 3 of BookTable
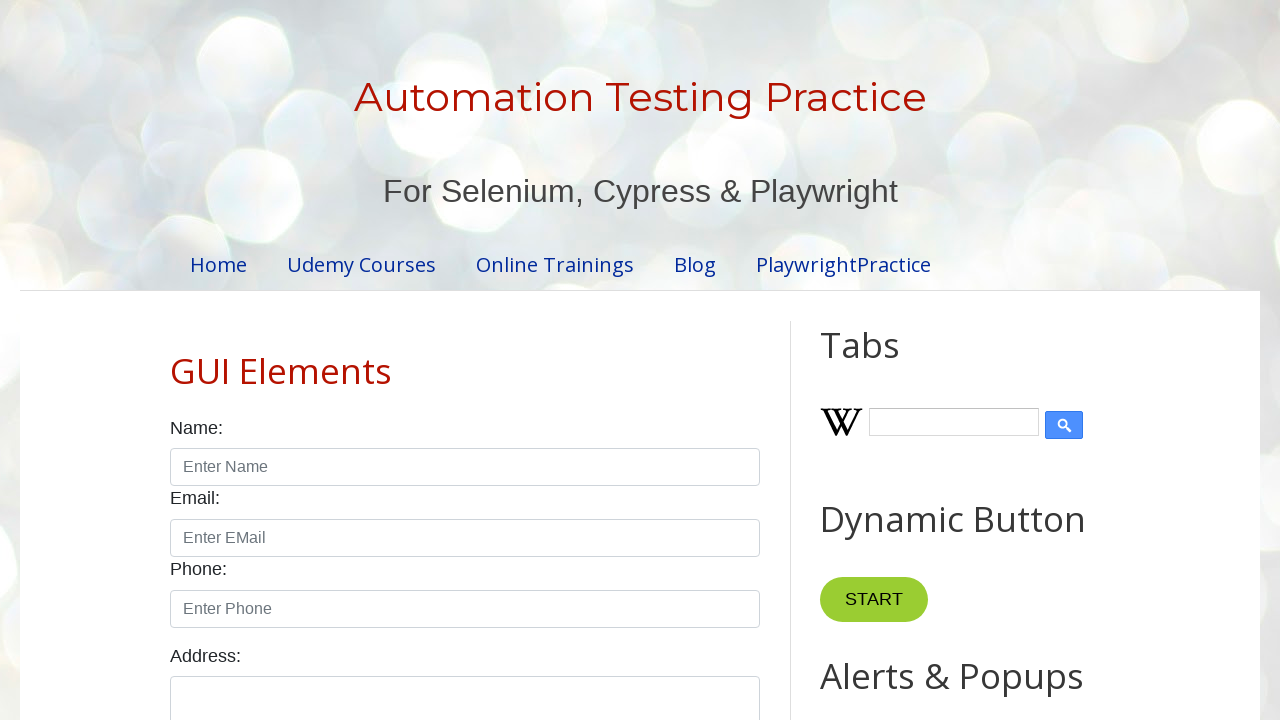

Retrieved author name 'Mukesh' from row 3
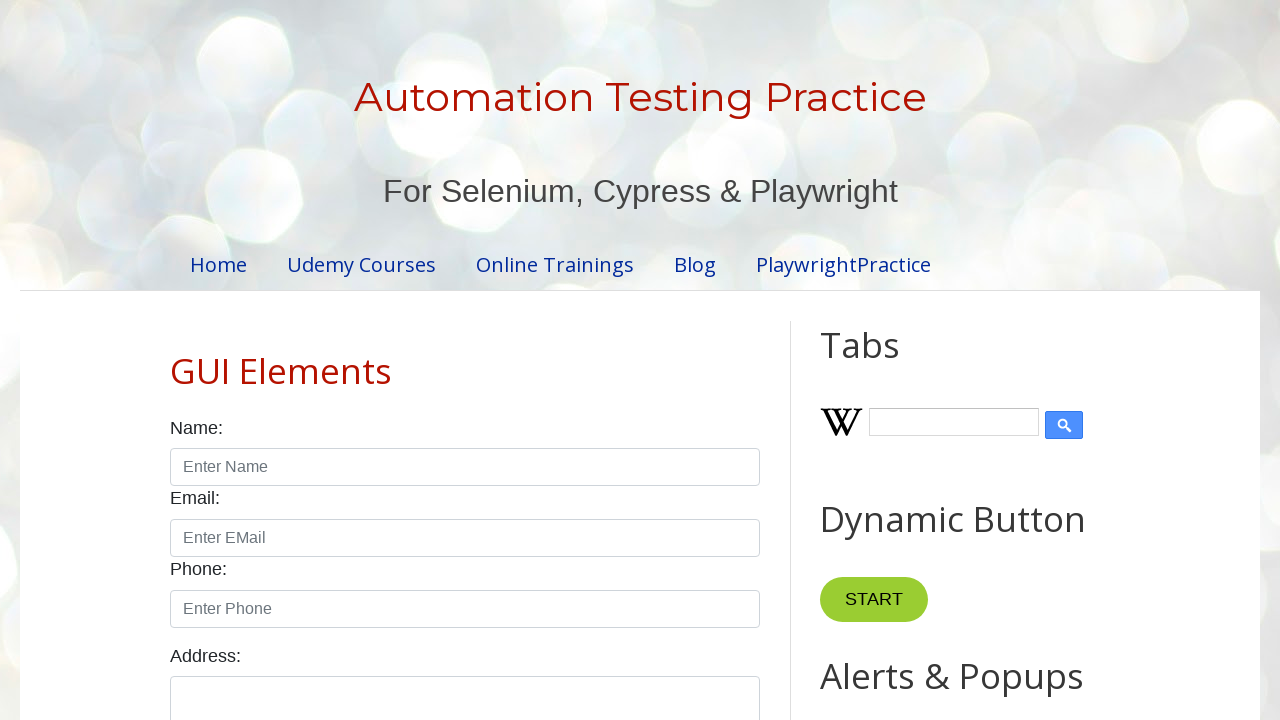

Located book cell for author 'Mukesh' in row 3
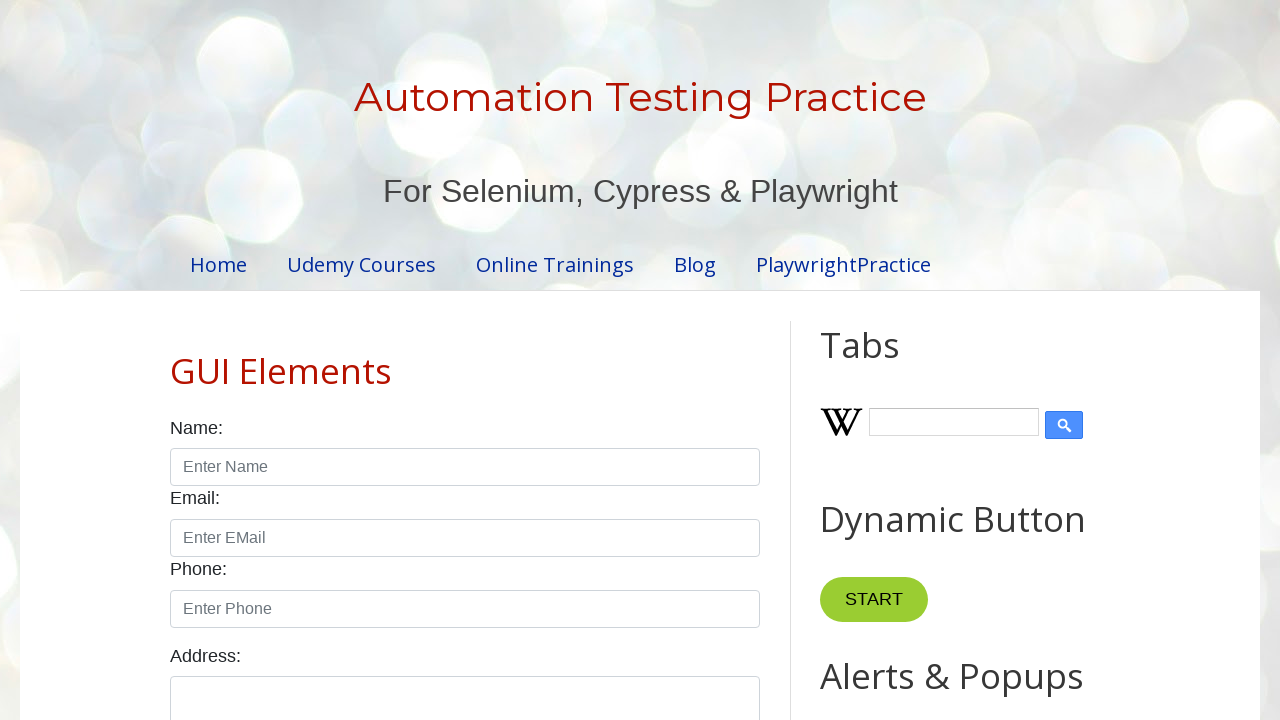

Clicked on book by Mukesh in row 3 at (290, 361) on //table[@name='BookTable']//tr[3]//td[1]
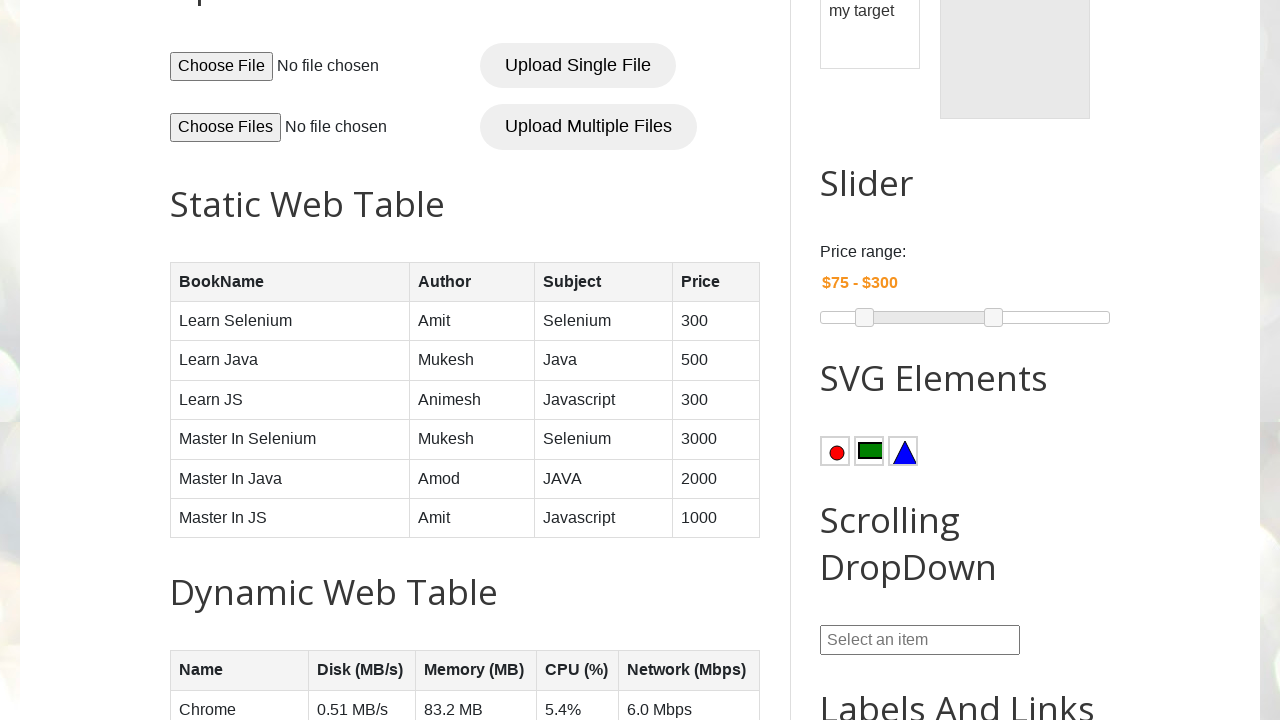

Located author cell in row 4 of BookTable
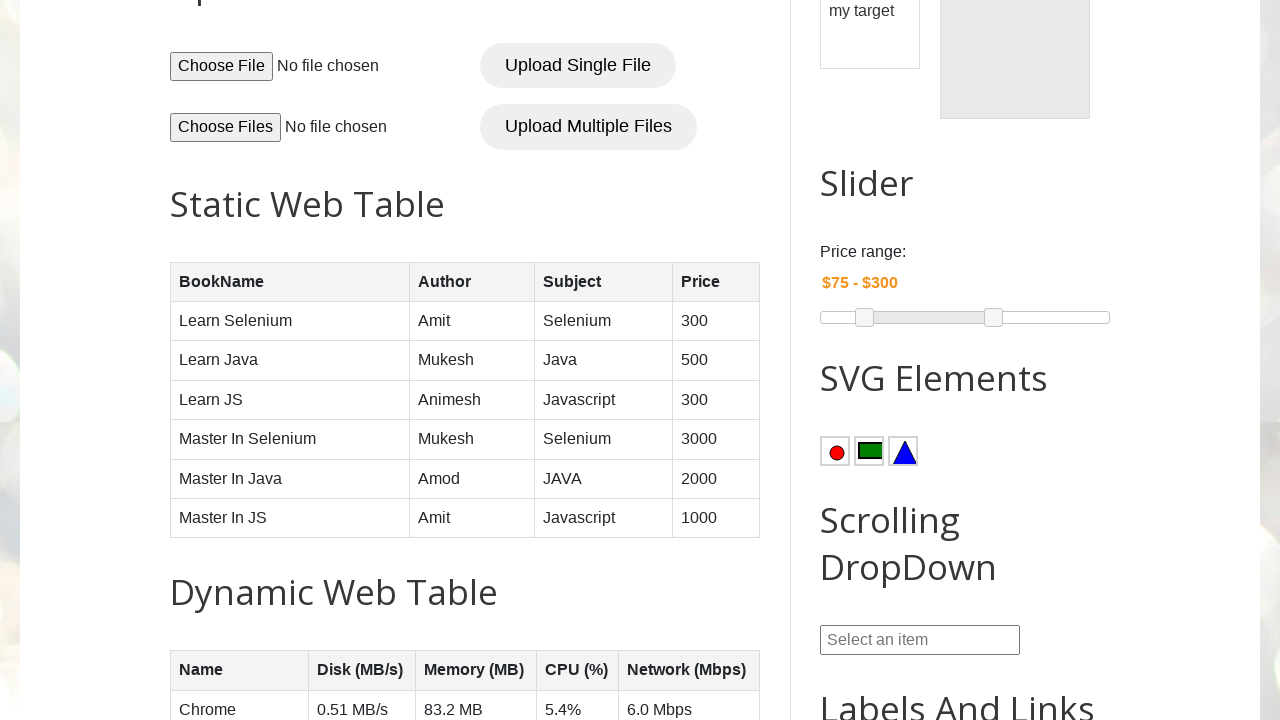

Retrieved author name 'Animesh' from row 4
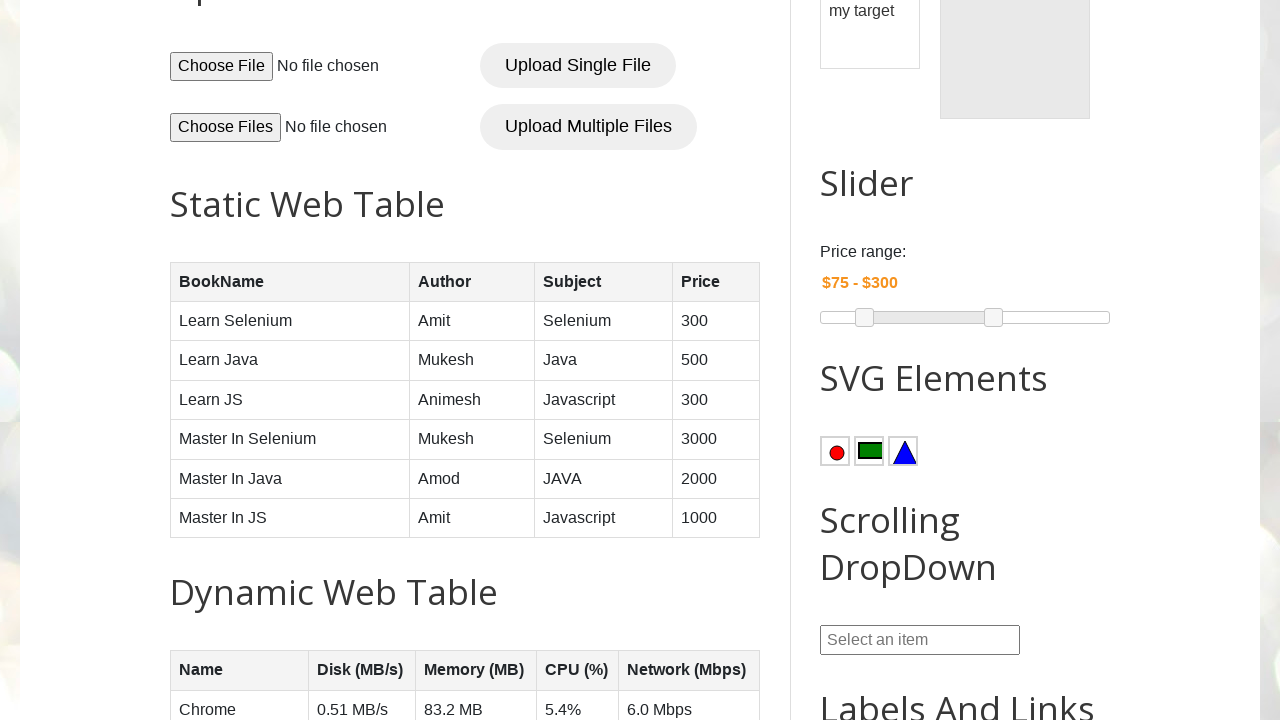

Located author cell in row 5 of BookTable
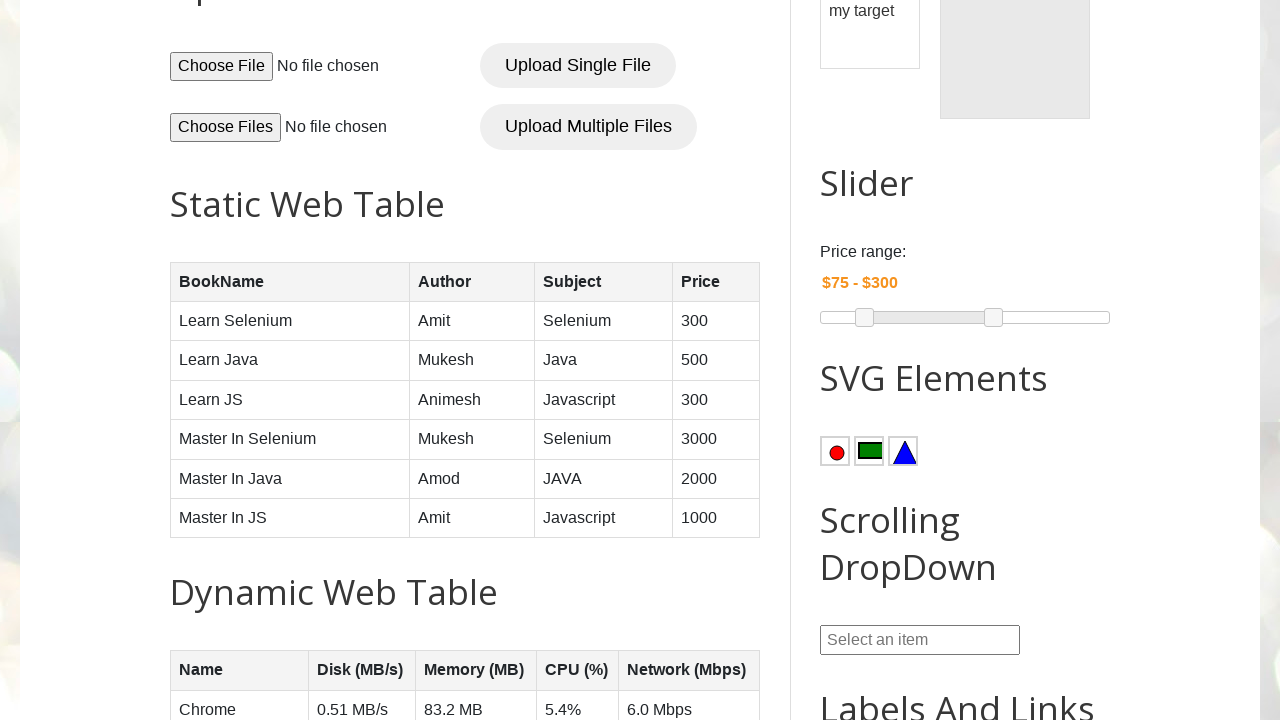

Retrieved author name 'Mukesh' from row 5
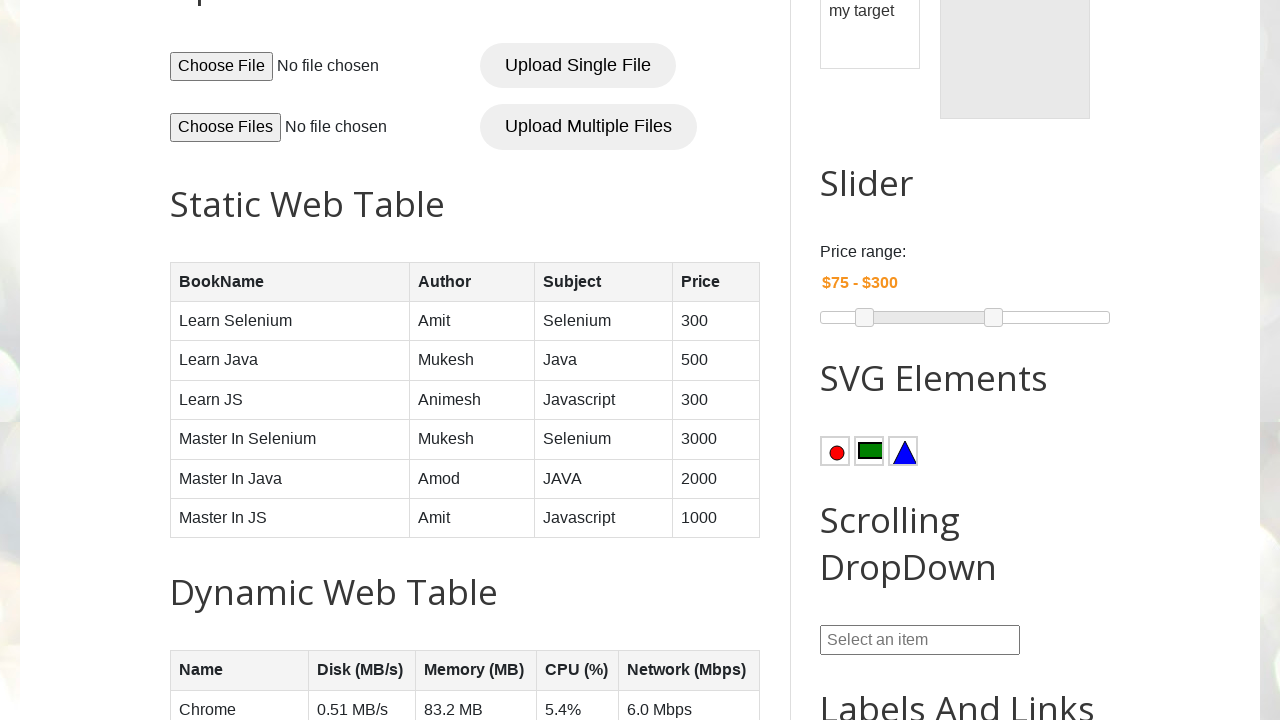

Located book cell for author 'Mukesh' in row 5
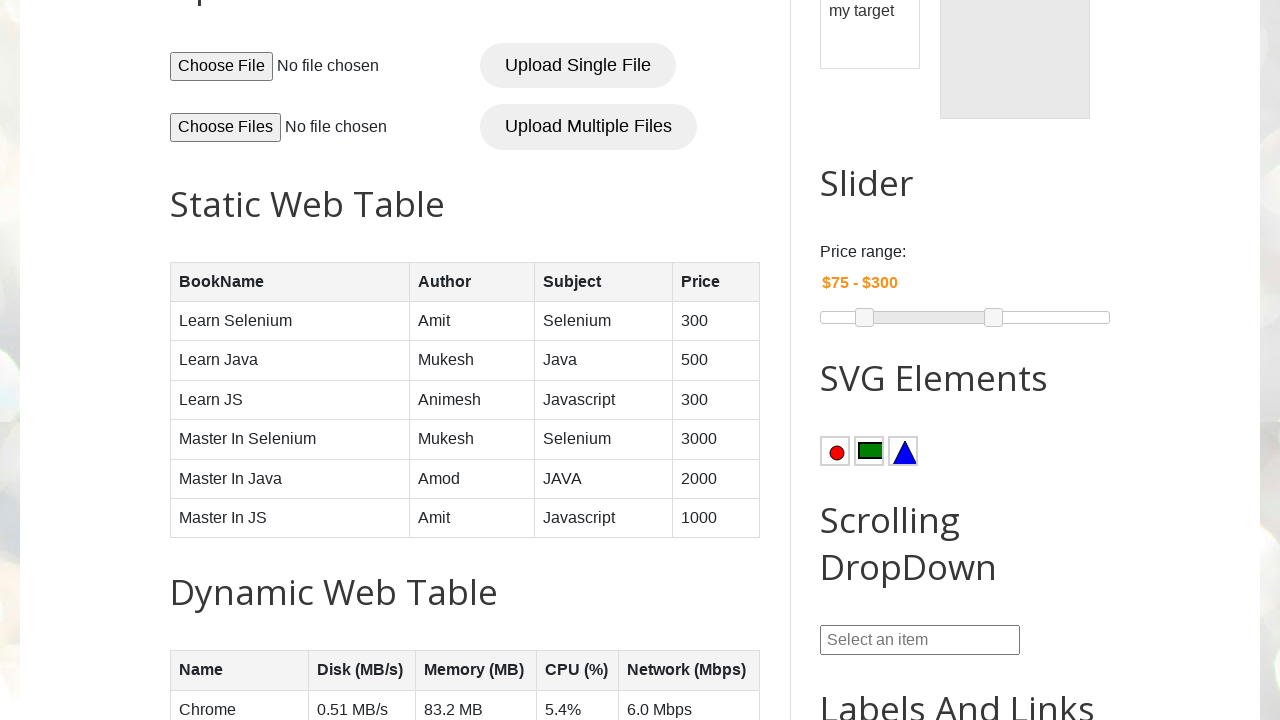

Clicked on book by Mukesh in row 5 at (290, 439) on //table[@name='BookTable']//tr[5]//td[1]
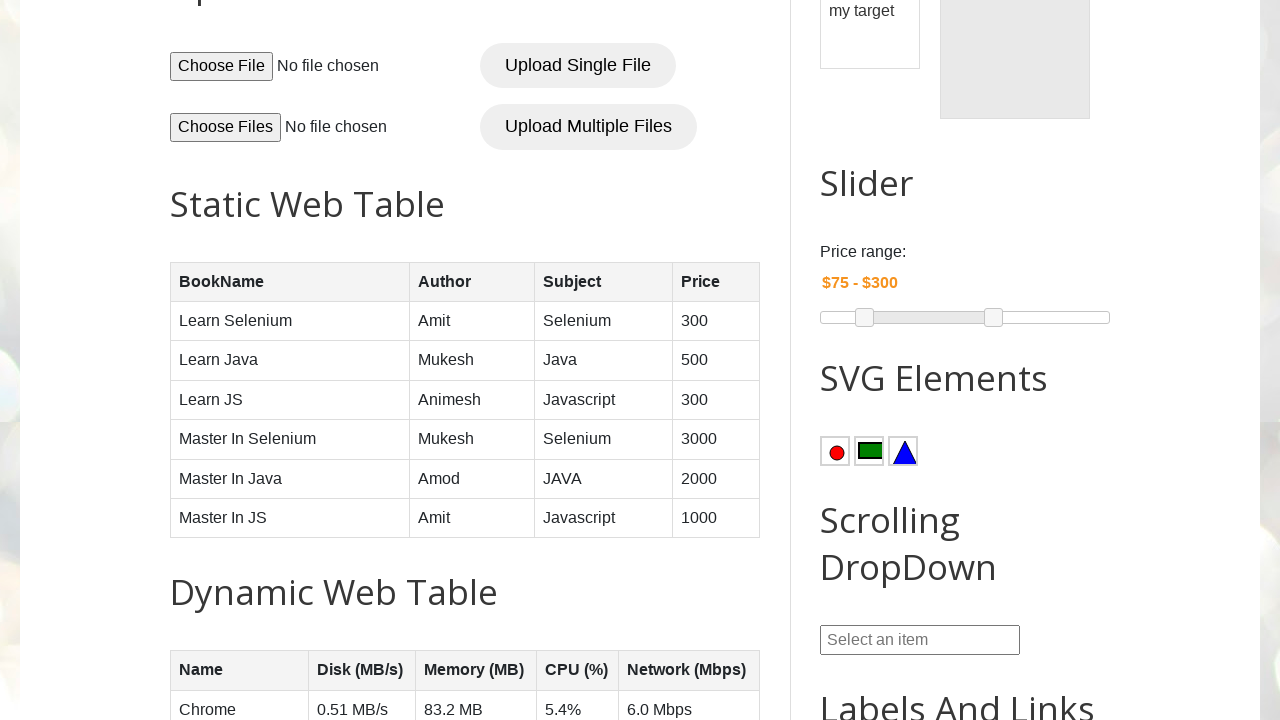

Located author cell in row 6 of BookTable
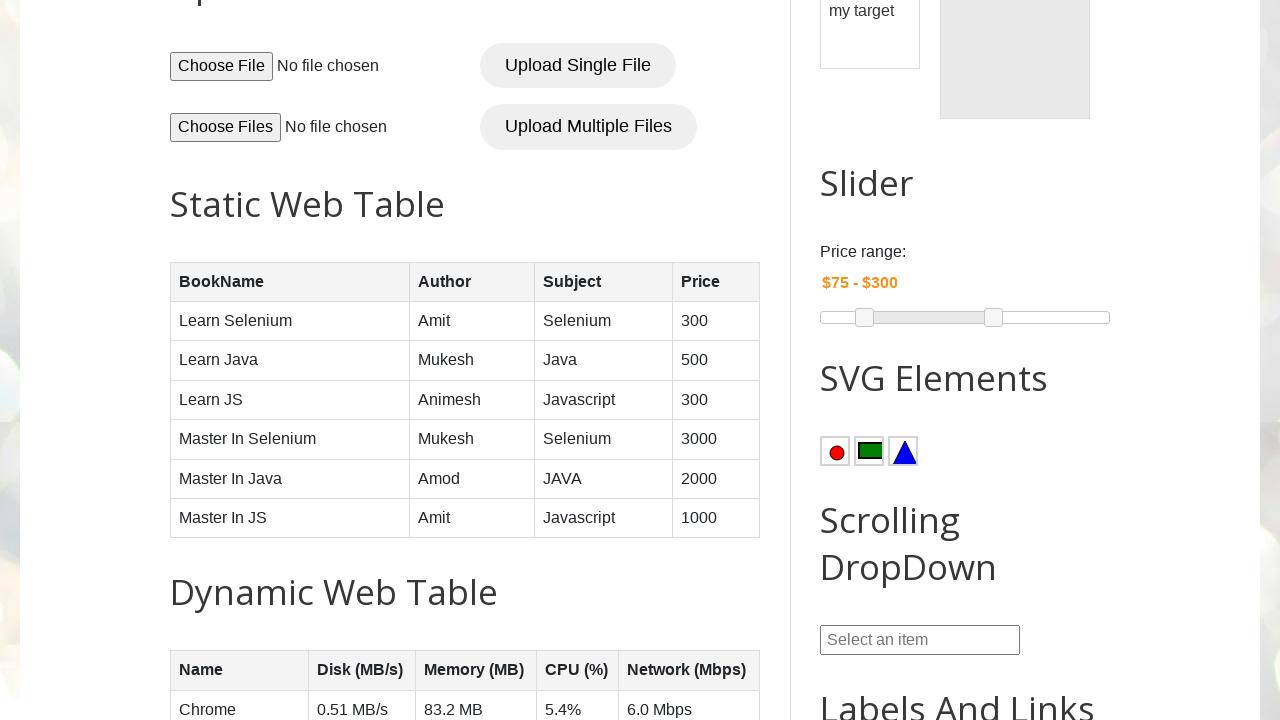

Retrieved author name 'Amod' from row 6
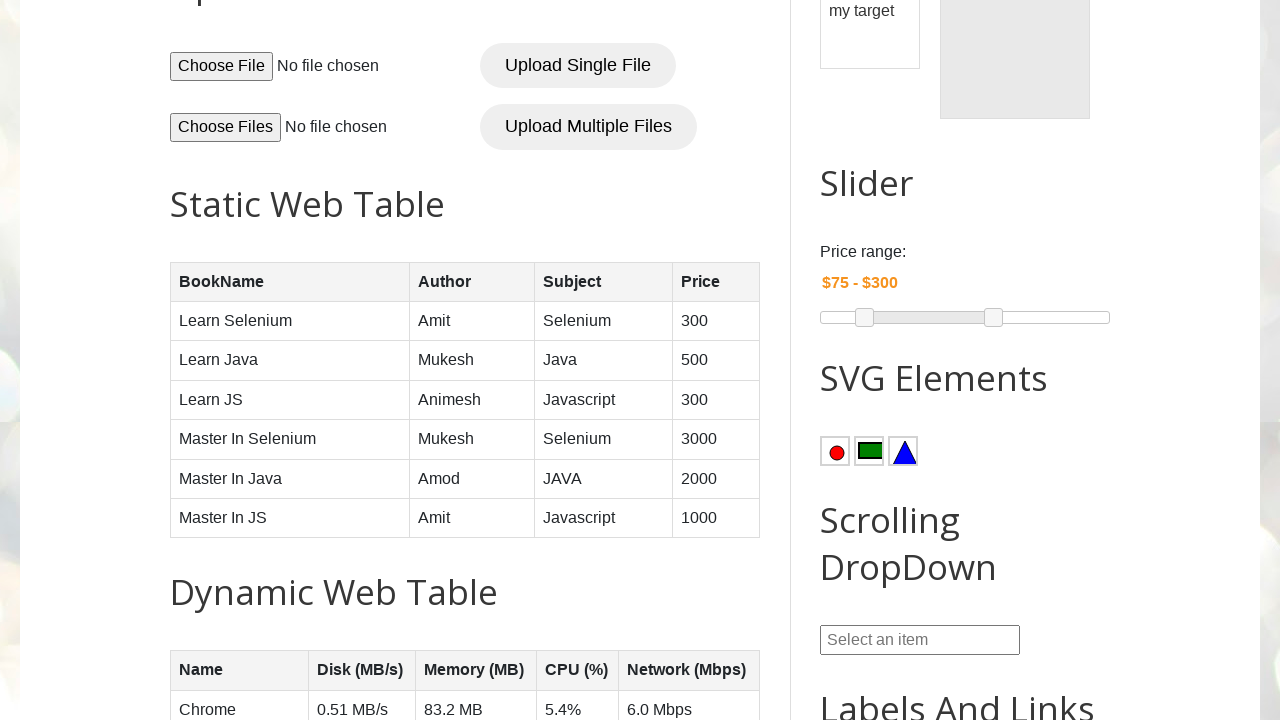

Located author cell in row 7 of BookTable
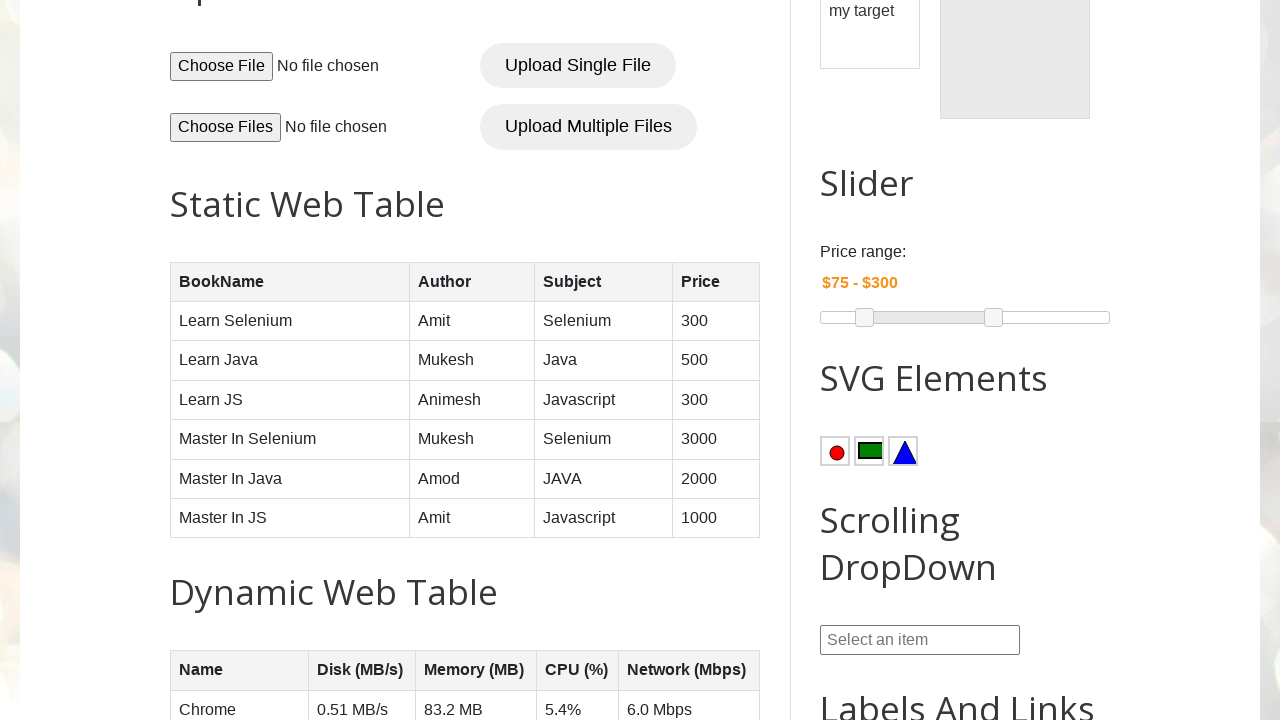

Retrieved author name 'Amit' from row 7
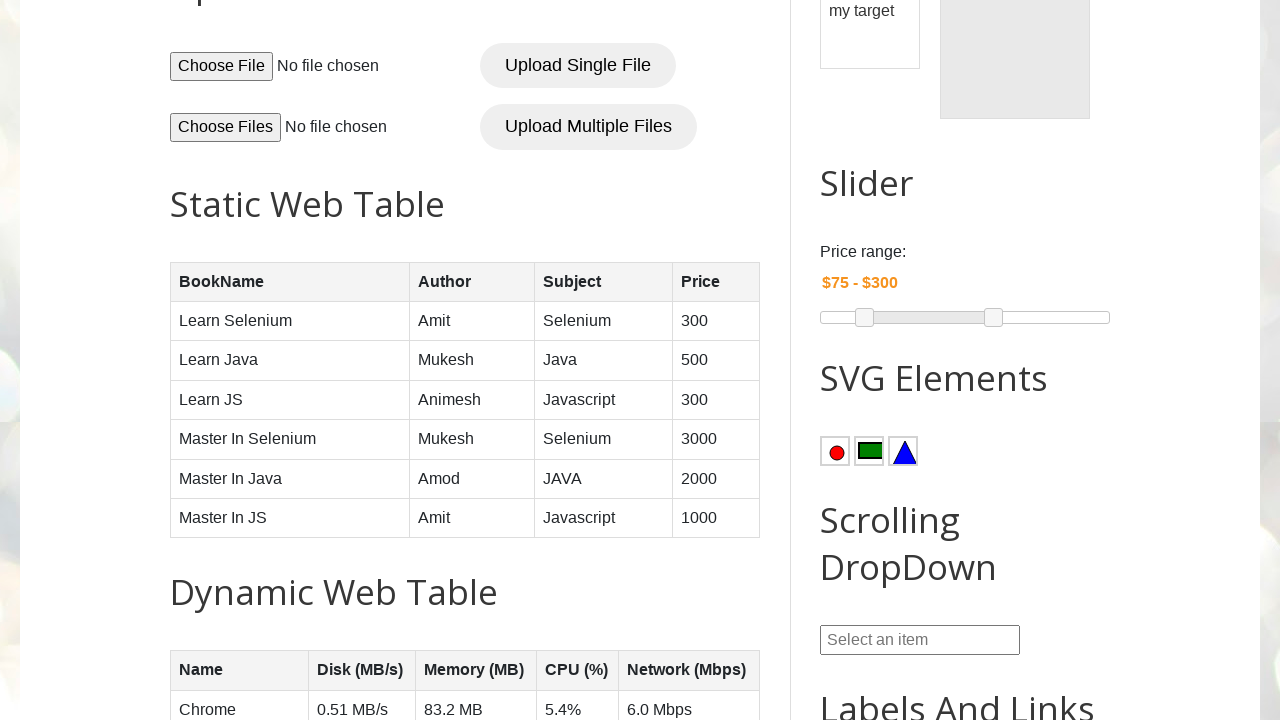

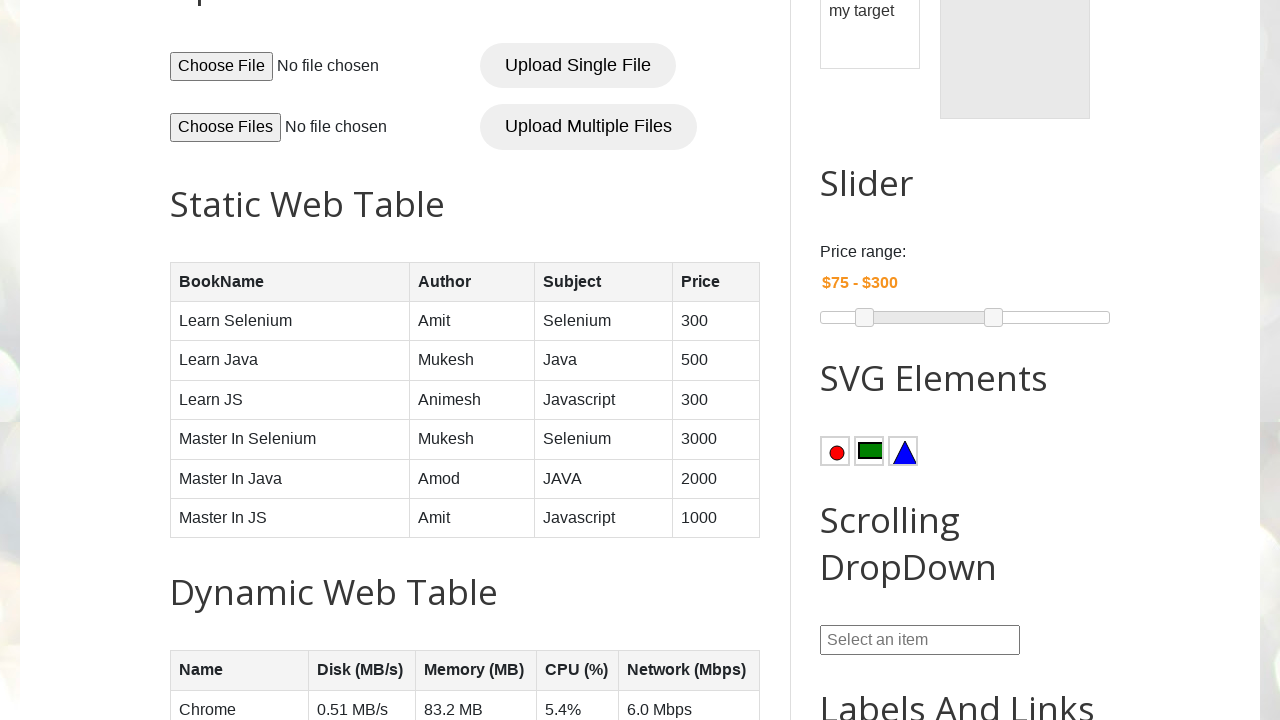